Navigates to VWO app page and attempts to locate an element by ID, demonstrating element finding behavior on the page.

Starting URL: https://app.vwo.com/

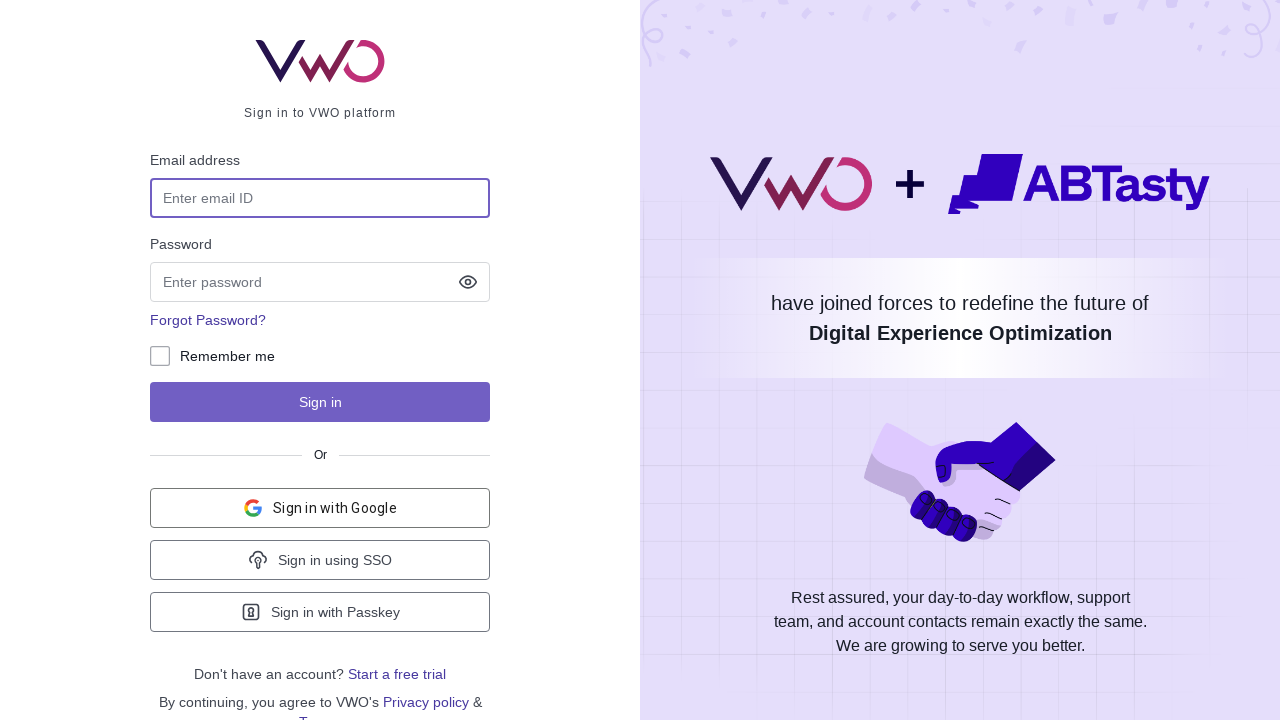

Navigated to VWO app page
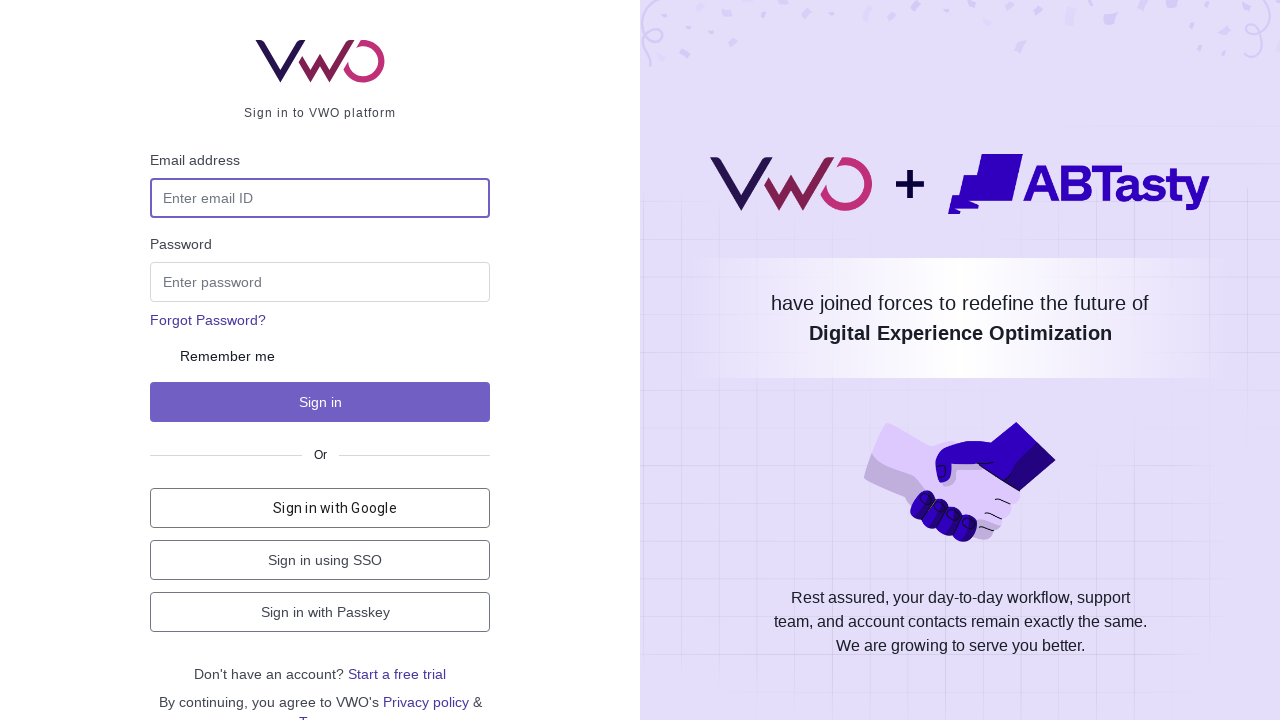

Element with ID 'pramod' not found - timeout after 3000ms
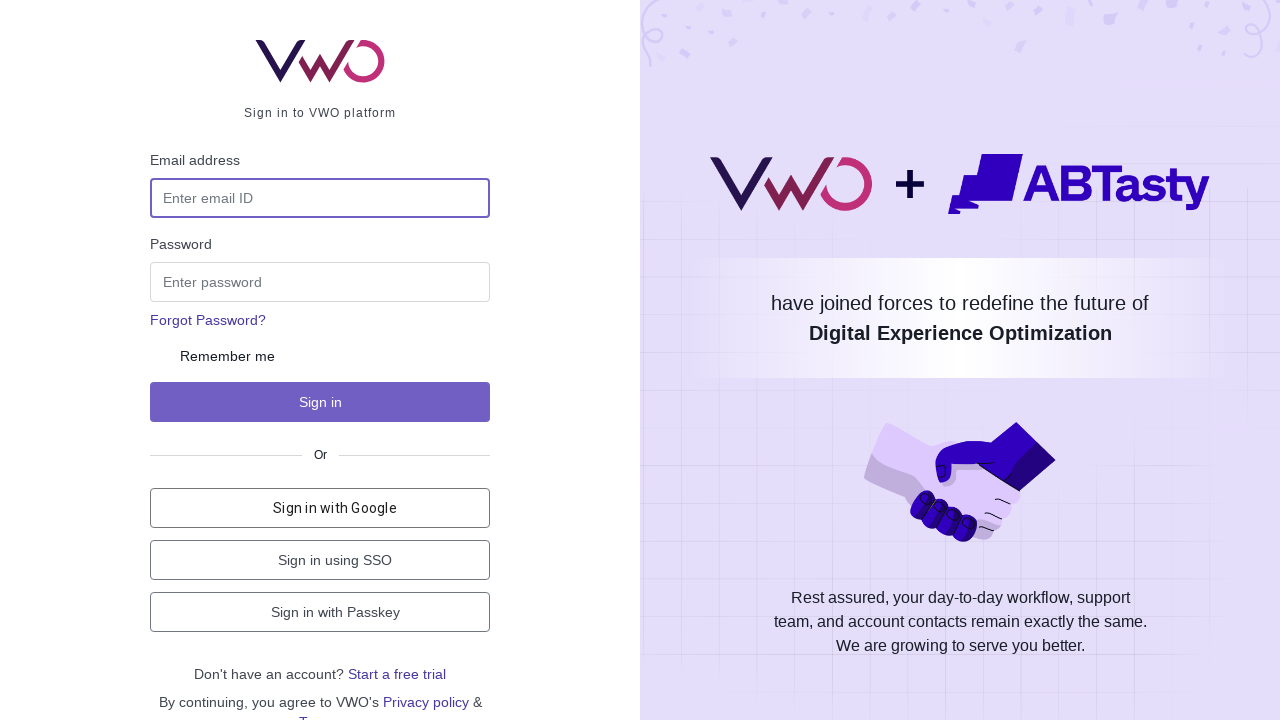

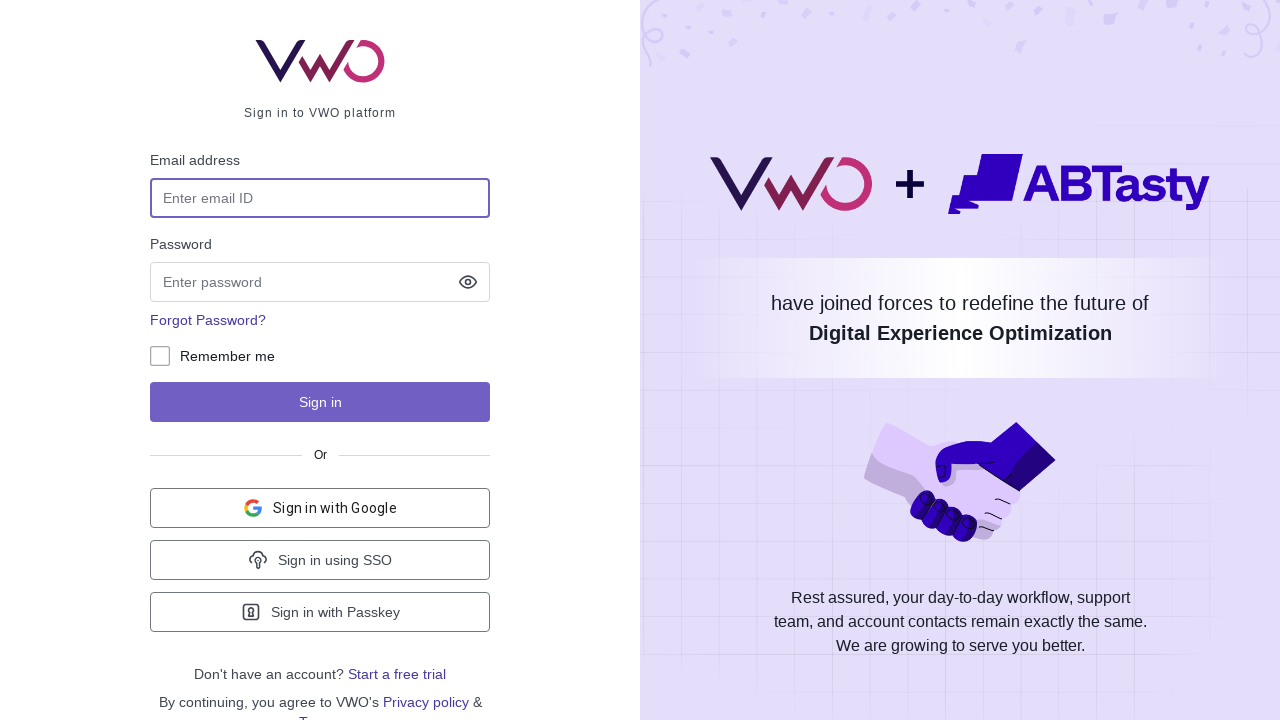